Tests file download functionality by clicking a download link

Starting URL: http://the-internet.herokuapp.com/

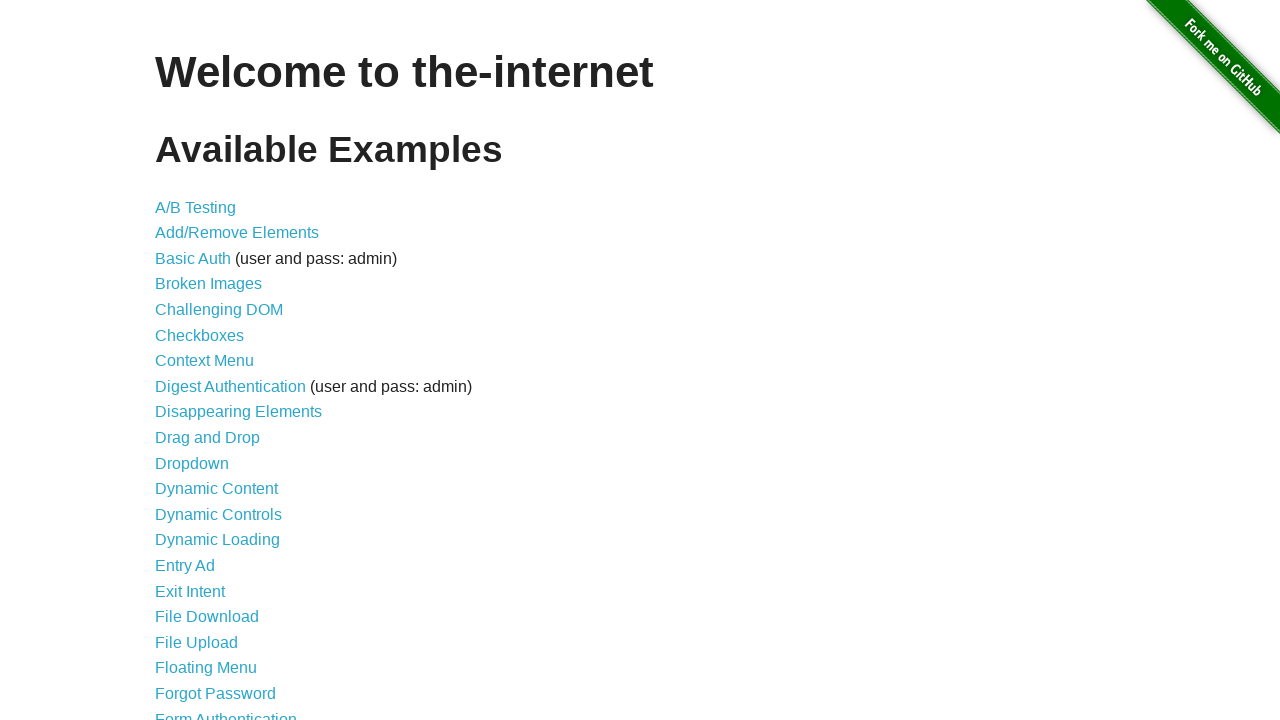

Navigated to the-internet.herokuapp.com
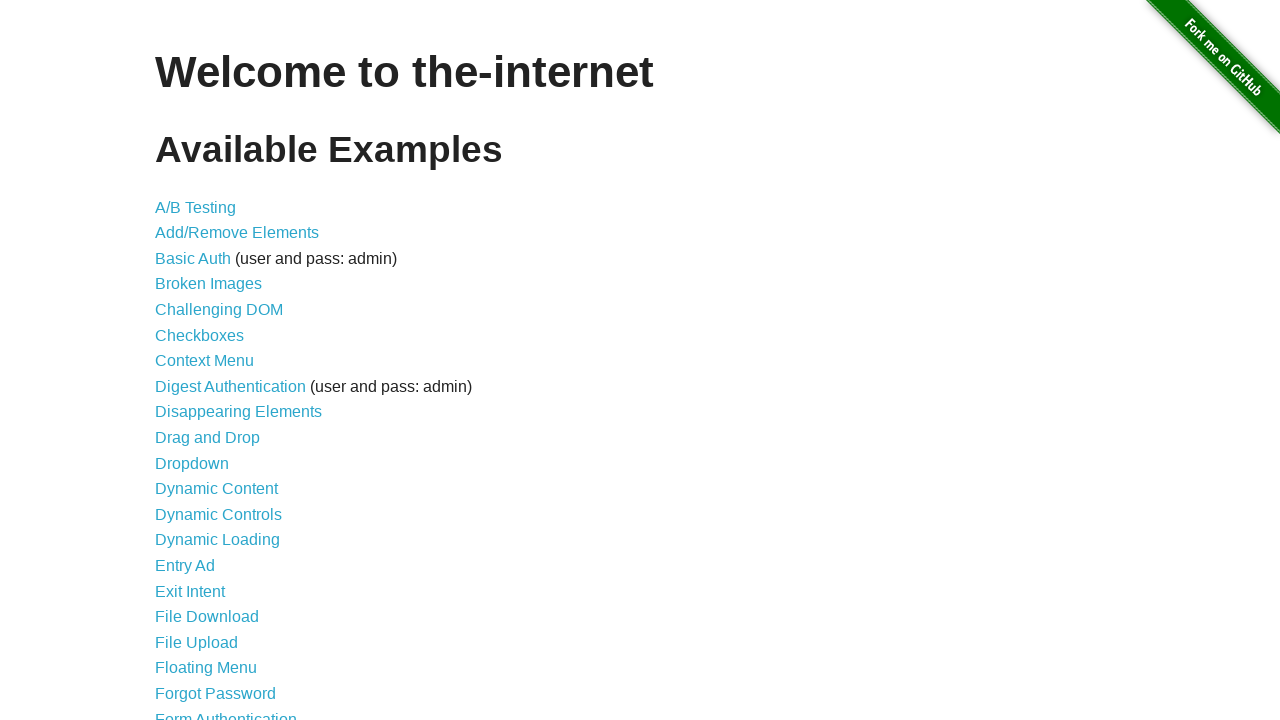

Clicked File Download link at (207, 617) on xpath=//a[contains(text(),'File Download')]
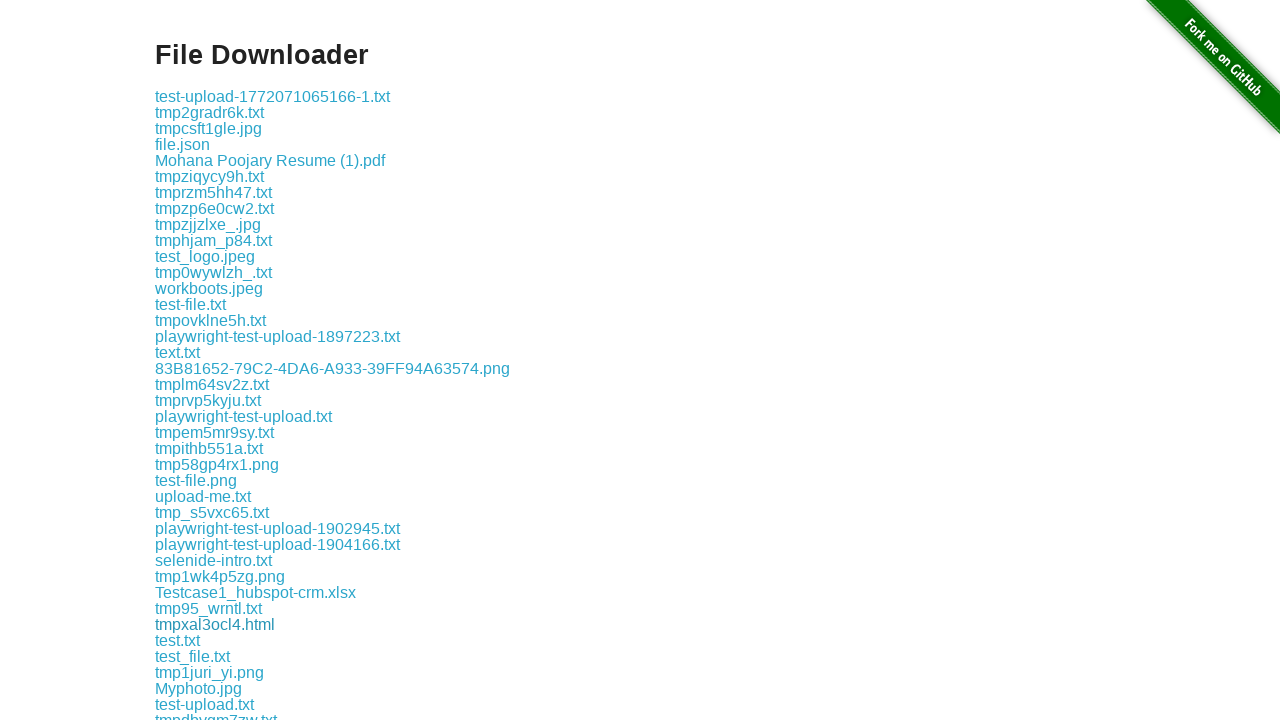

Clicked text.txt file to download at (178, 352) on xpath=//a[contains(text(),'text.txt')]
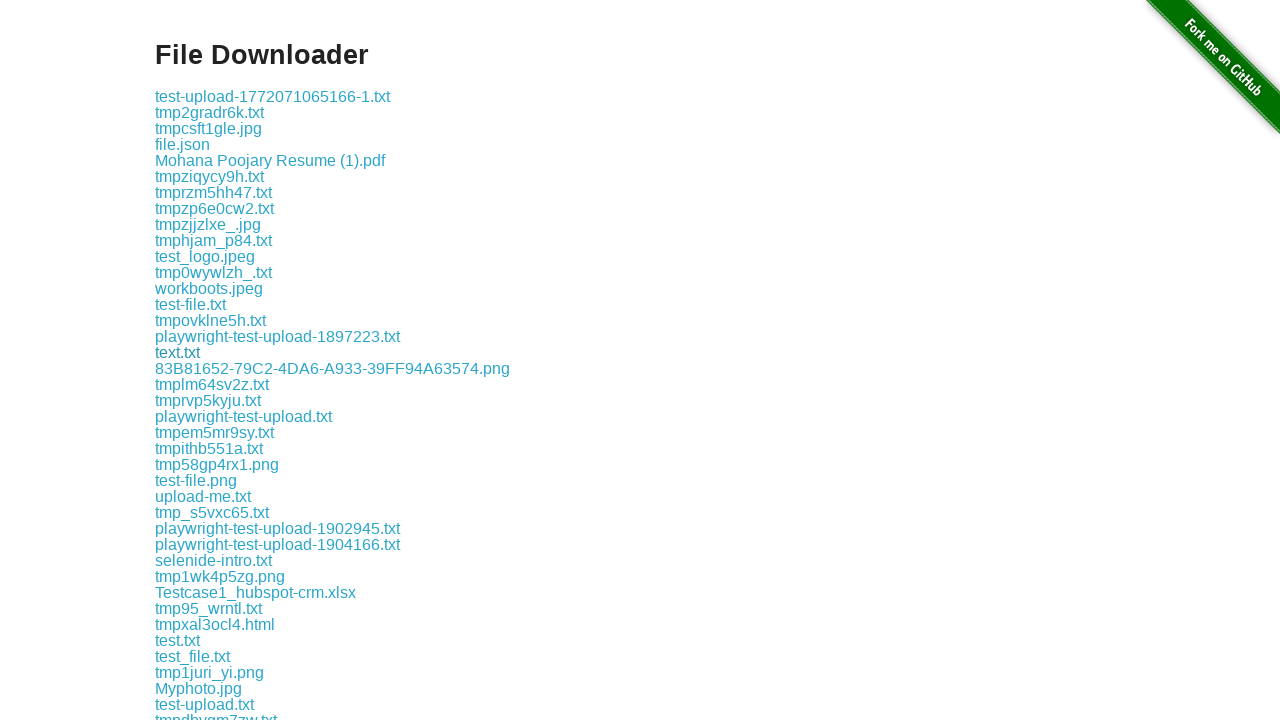

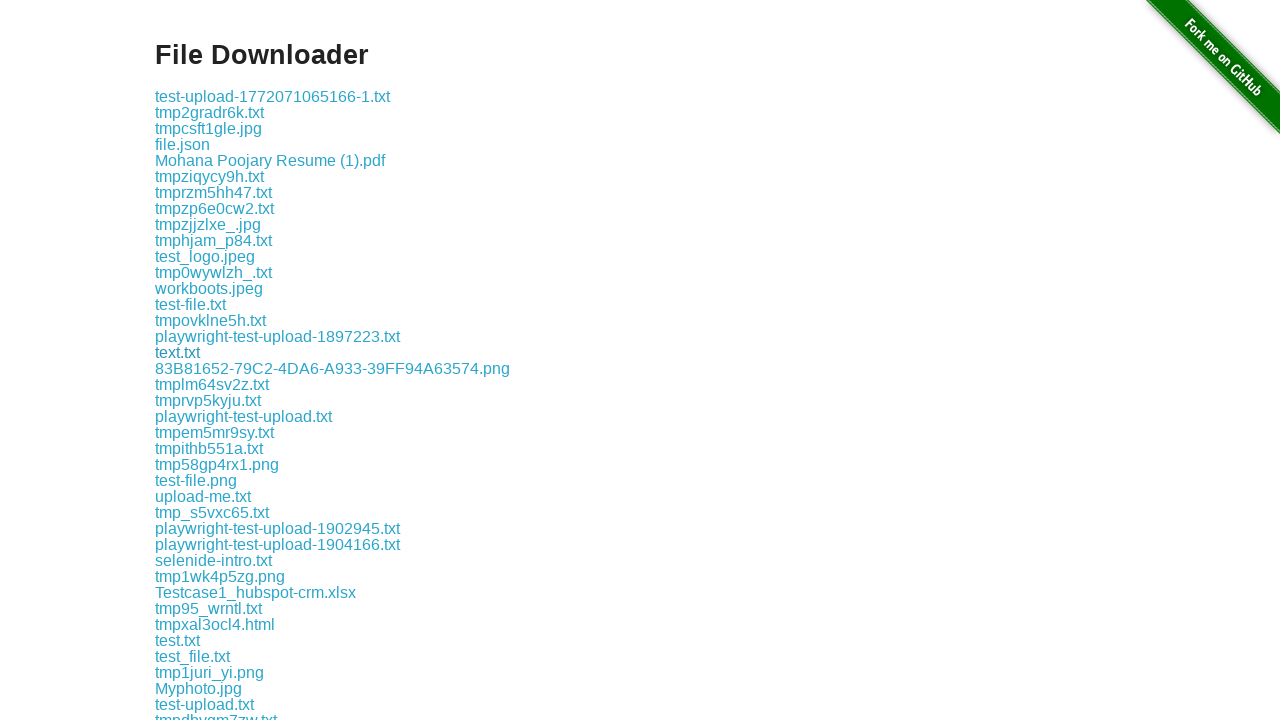